Tests the SF.gov pothole reporting form by navigating through the multi-step form workflow, selecting issue type, filling in location via map coordinates, and completing required fields like request type, name, email, and answering yes/no questions.

Starting URL: https://www.sf.gov/report-pothole-and-street-issues

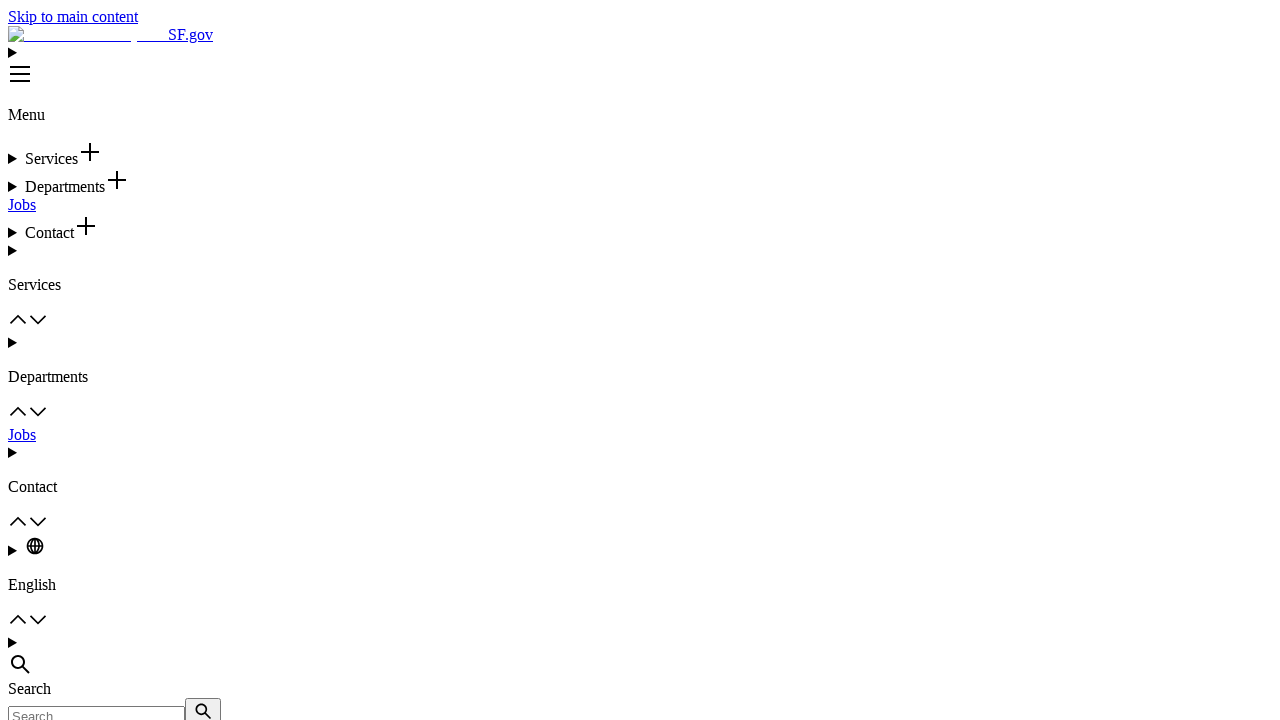

Waited for page to load
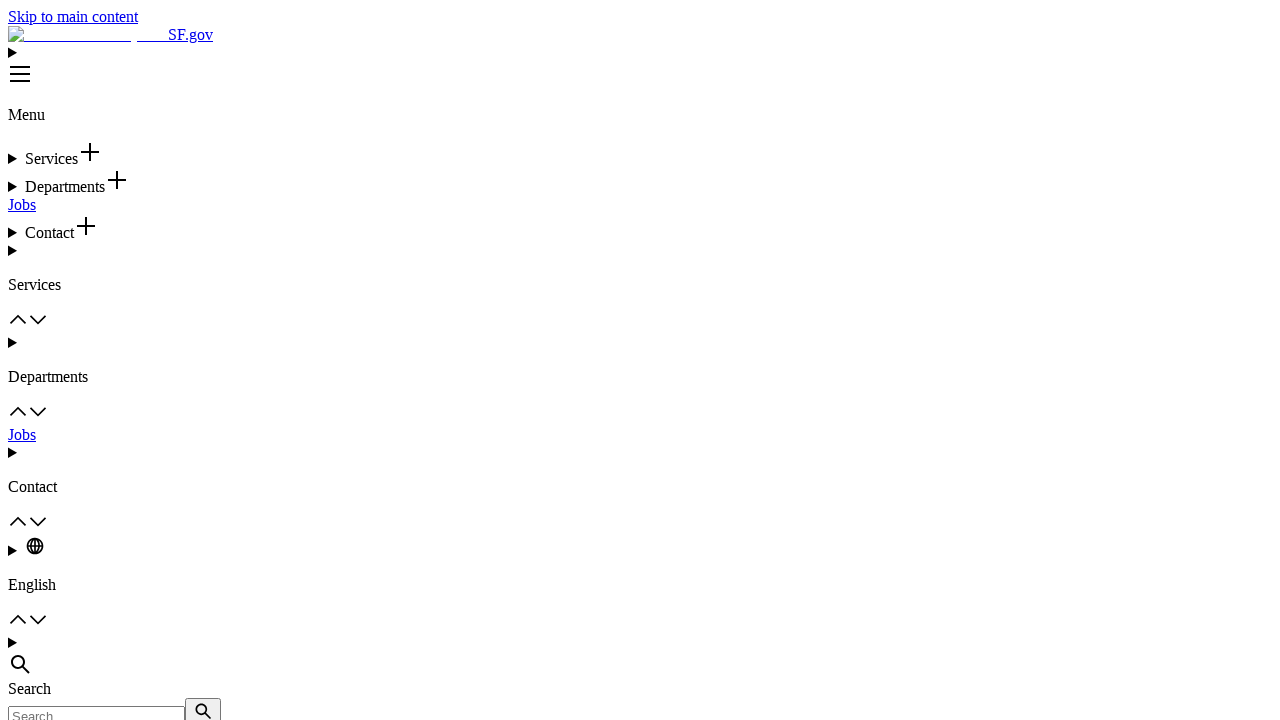

Clicked Report button to access Verint cloud services at (30, 361) on a[href*="verintcloudservices.com"] >> nth=0
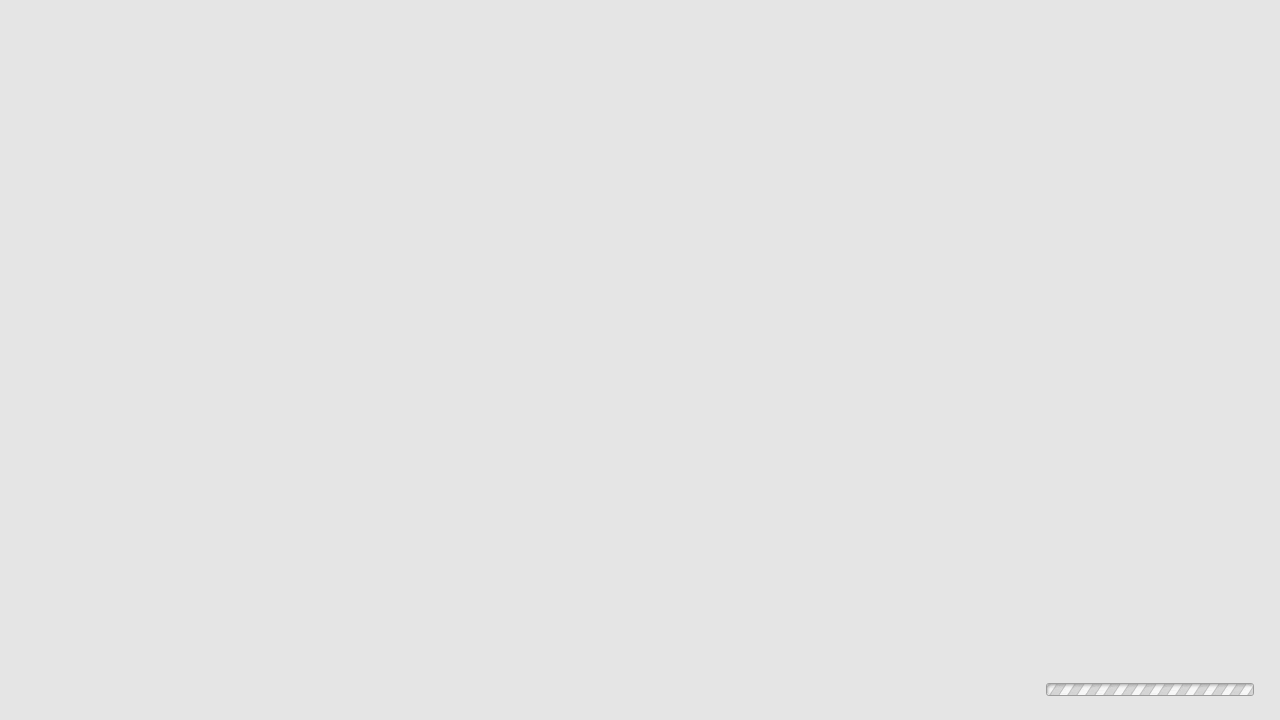

Waited for Verint form to load
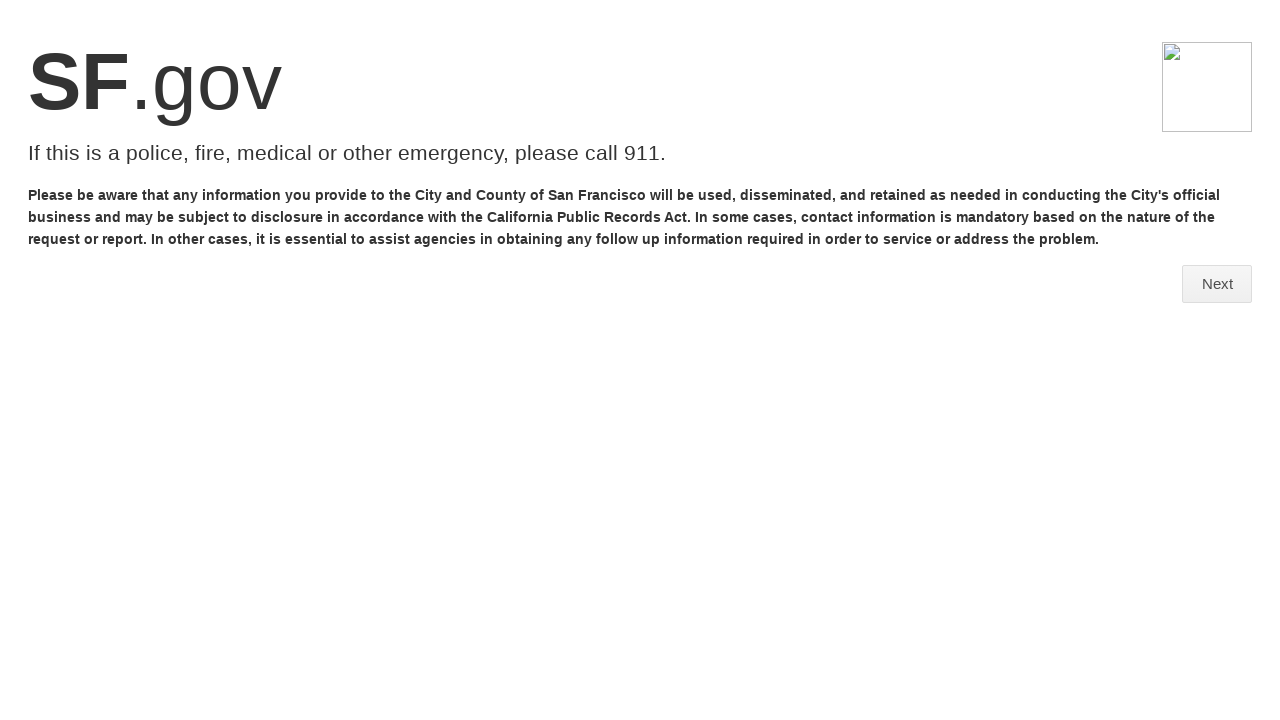

Clicked Next button on emergency disclaimer at (1217, 284) on button:has-text("Next"), a:has-text("Next"), input[value*="Next"] >> nth=0
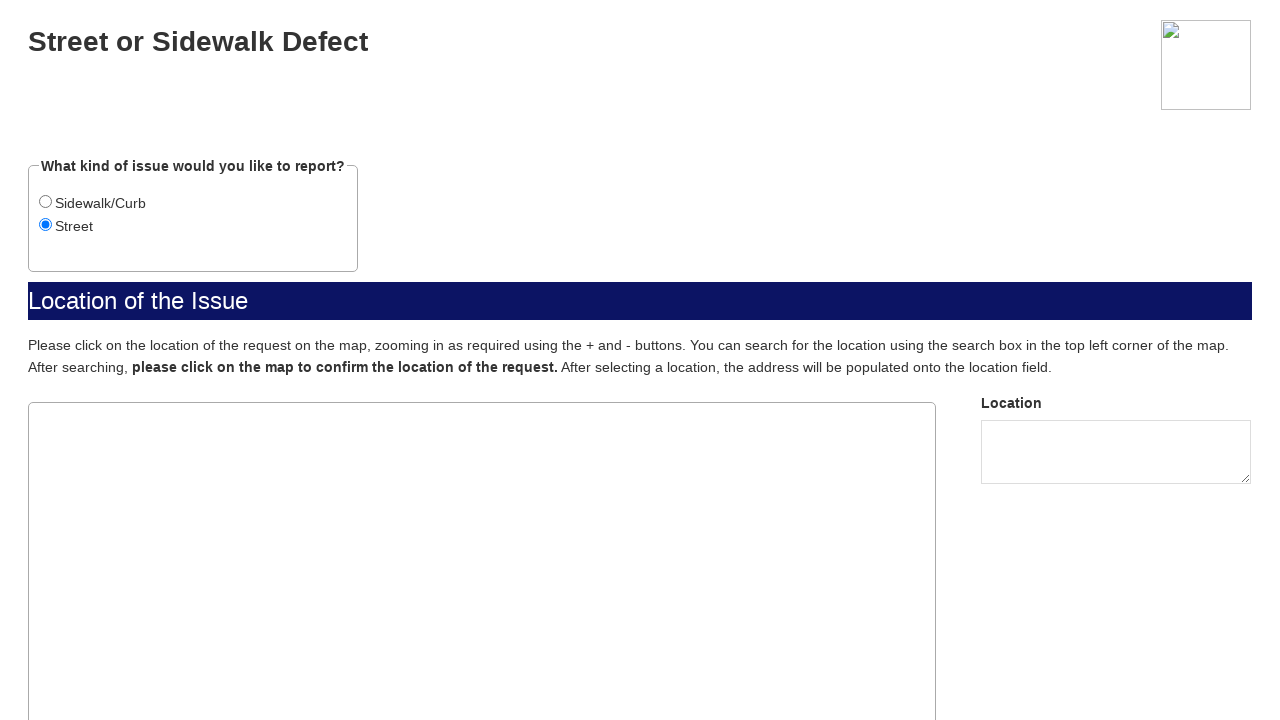

Waited for form to advance past disclaimer
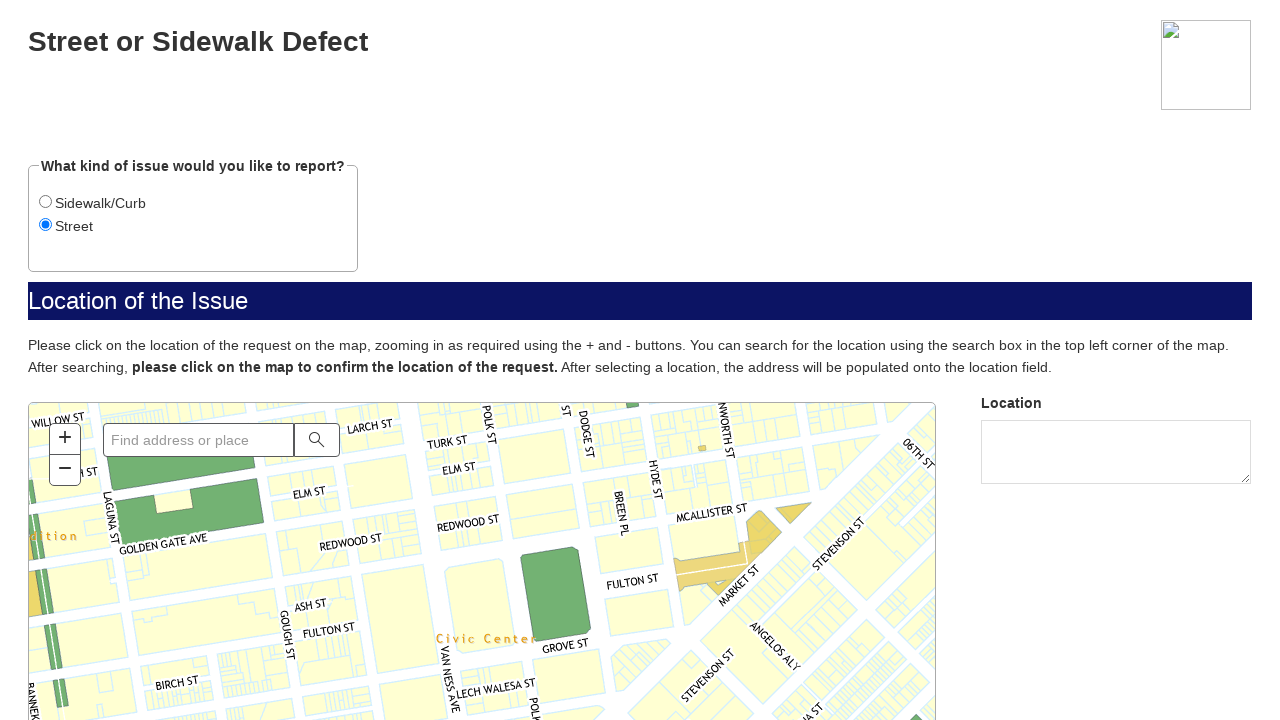

Selected 'Street Defect' as issue type at (46, 225) on input[type="radio"][value="street_defect"]
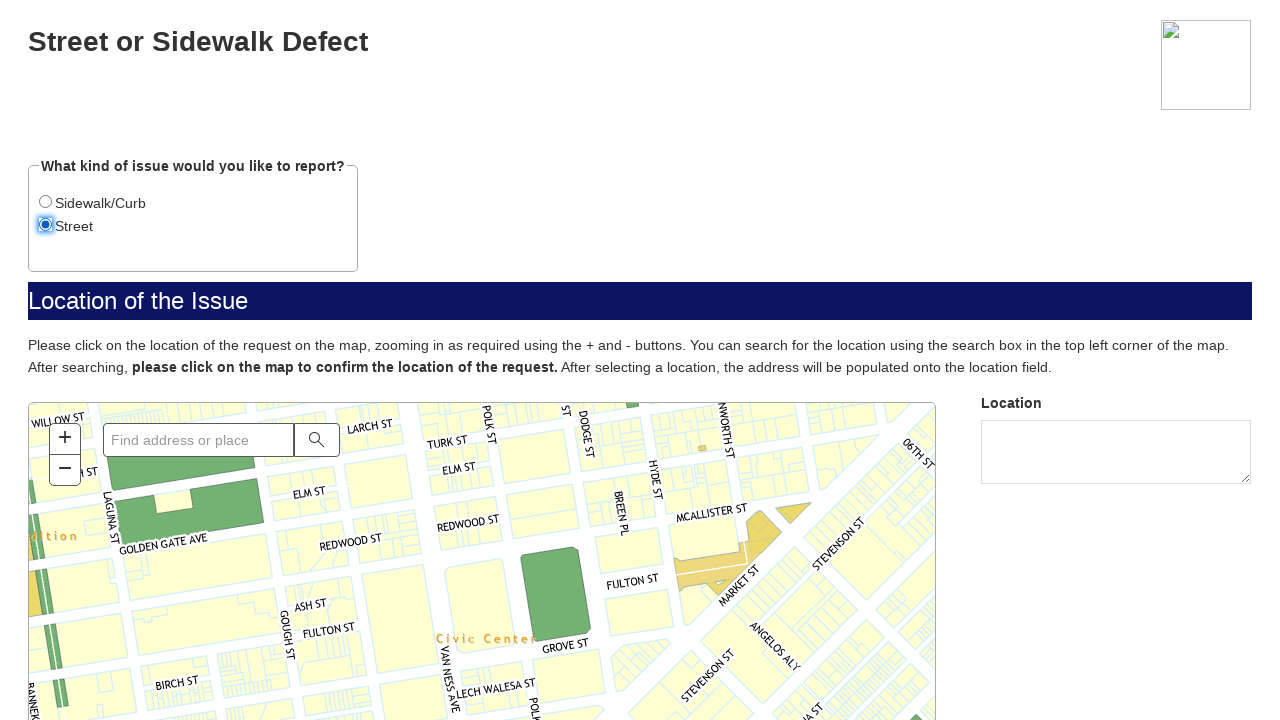

Waited for street defect form to load
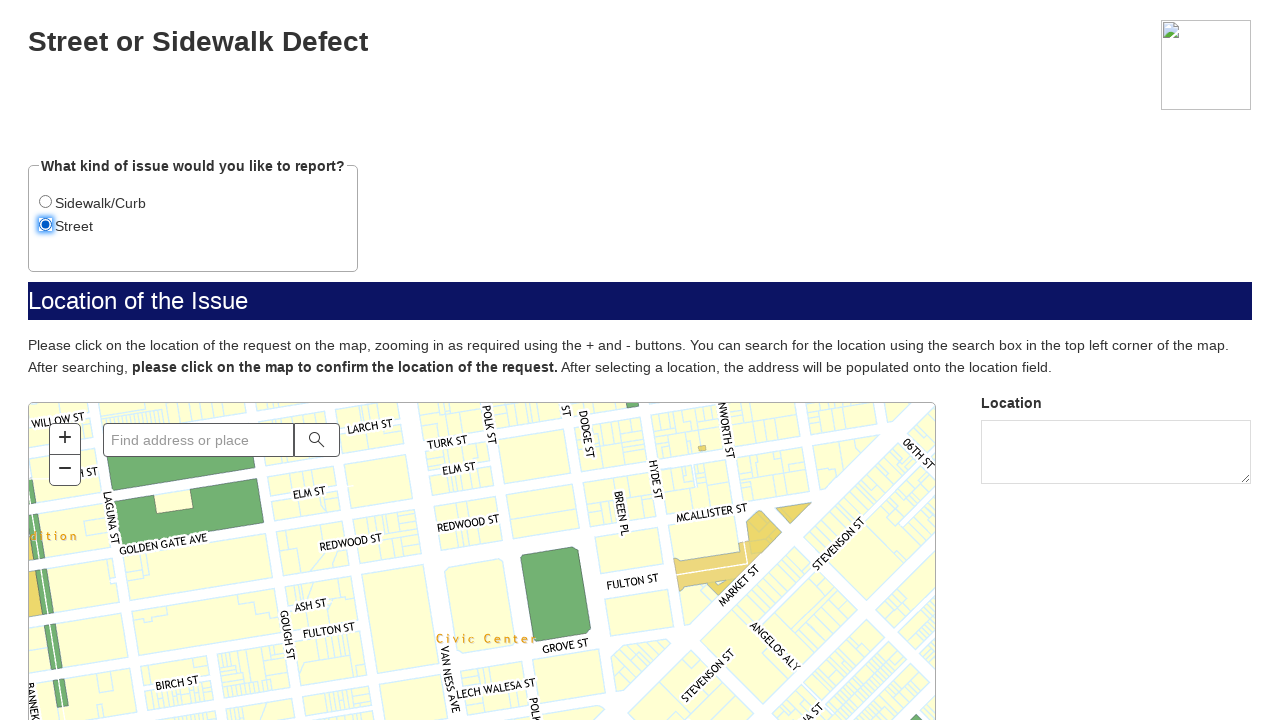

Filled address field with coordinates 37.755196, -122.423207 on input[placeholder*="address"], input[placeholder*="place"], input[placeholder*="
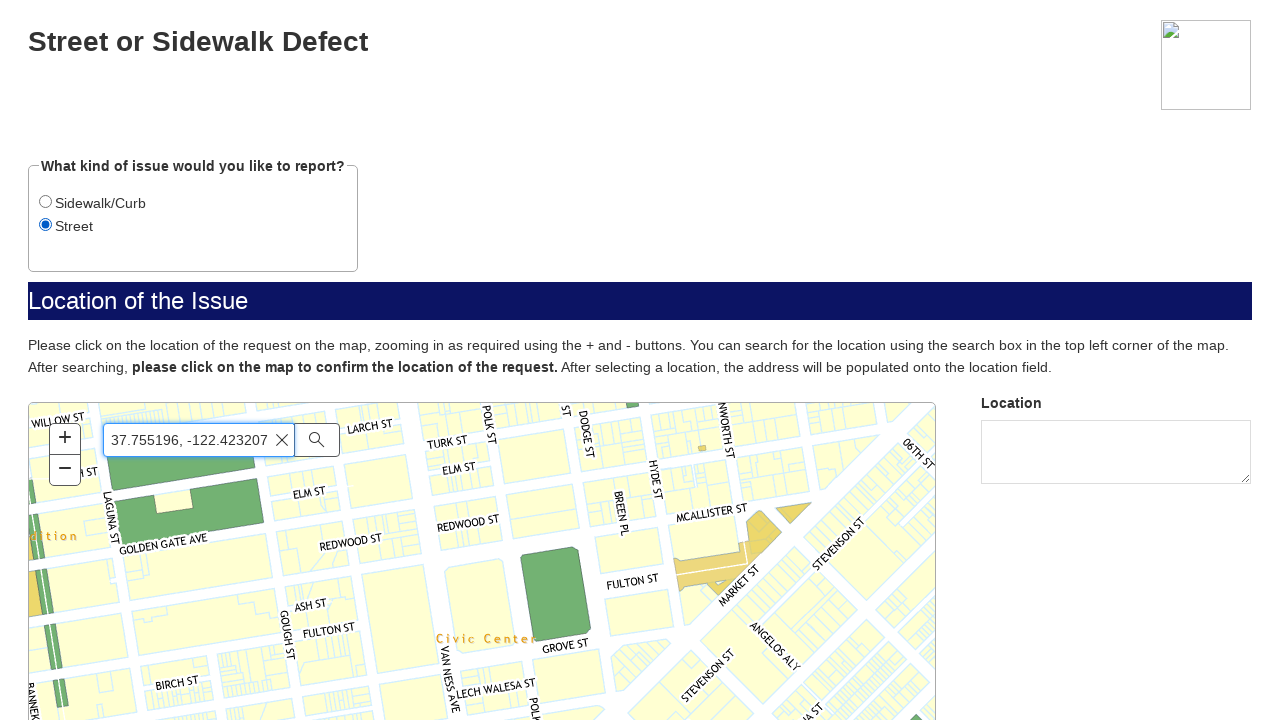

Waited for coordinates to be entered
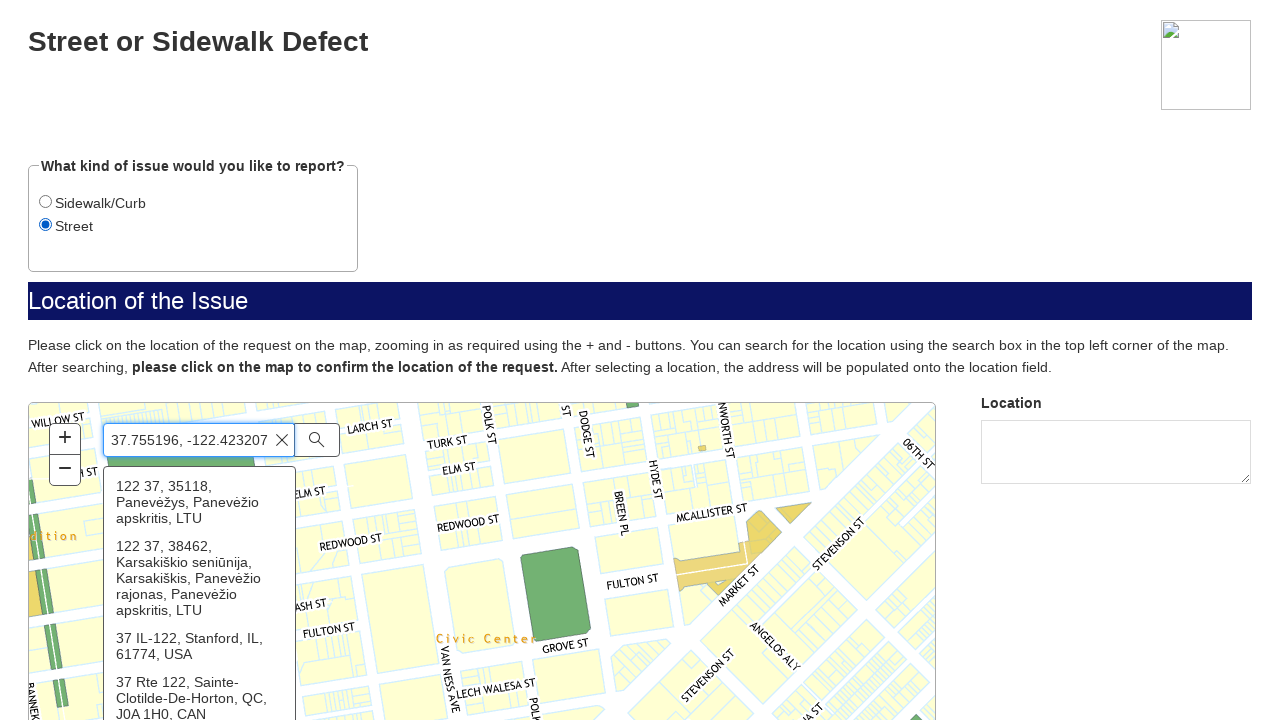

Pressed Enter to search for location on input[placeholder*="address"], input[placeholder*="place"], input[placeholder*="
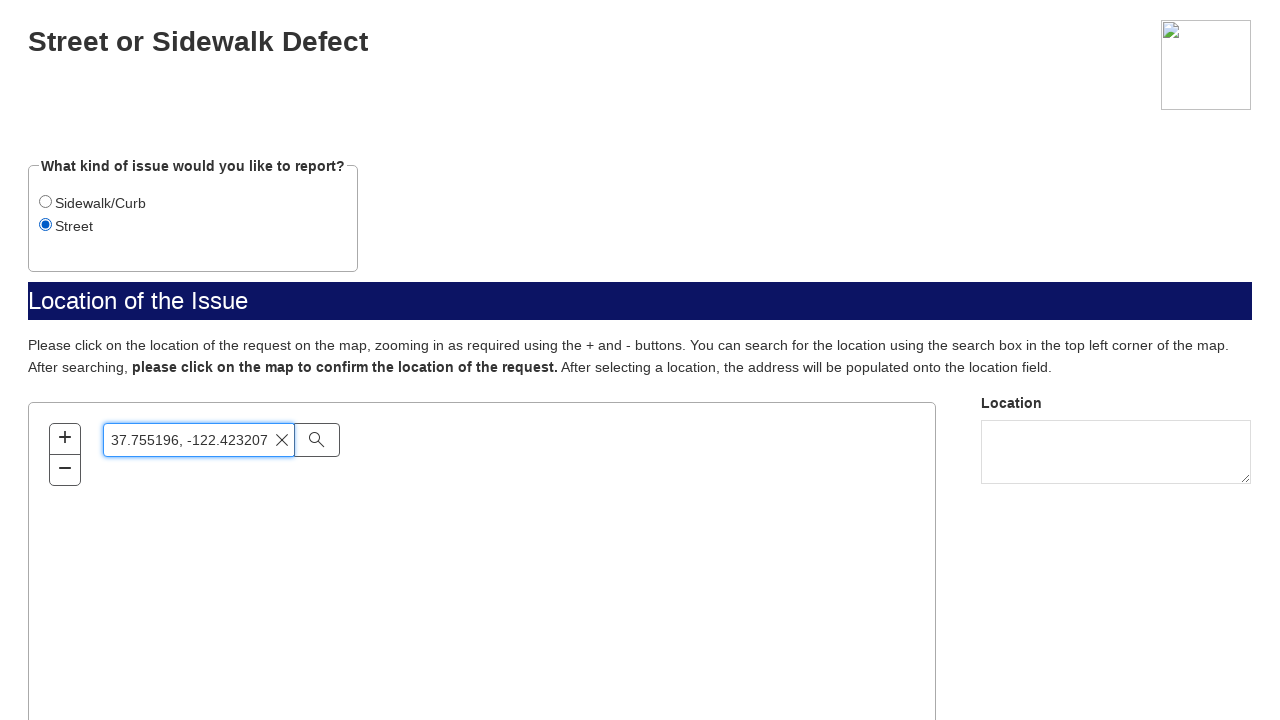

Waited for map to load with location
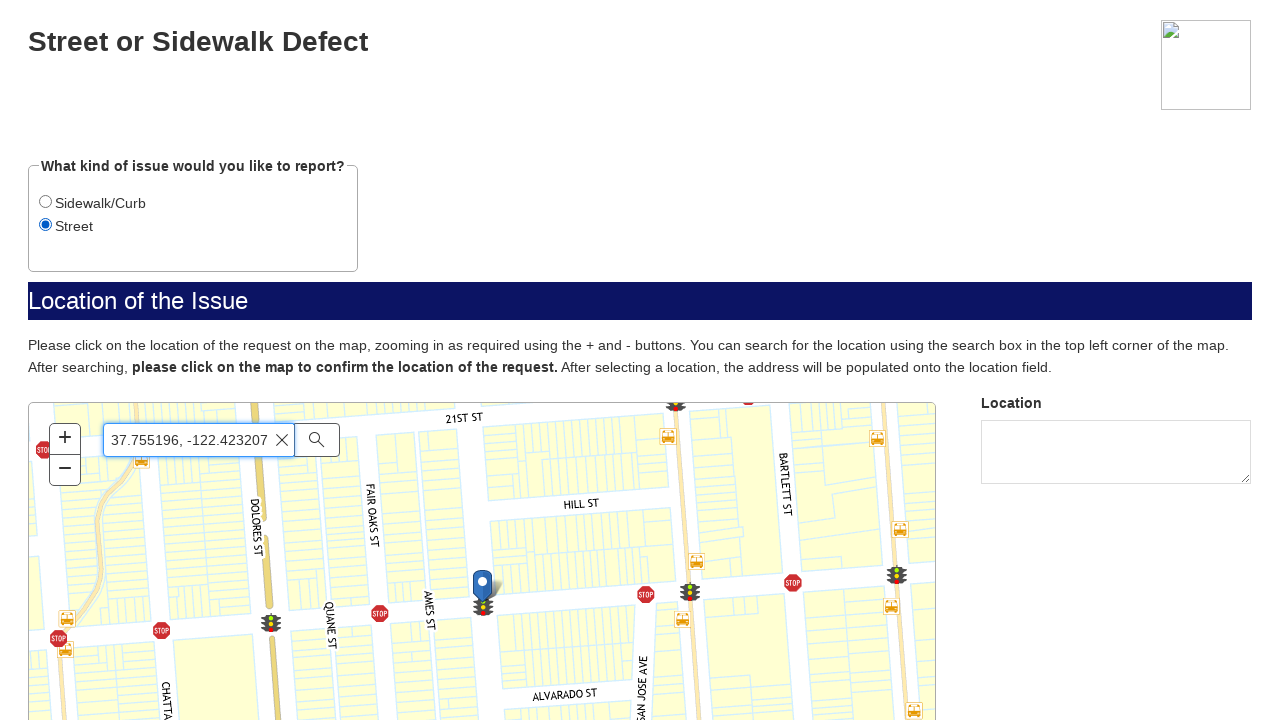

Clicked center of map to place marker at (482, 603)
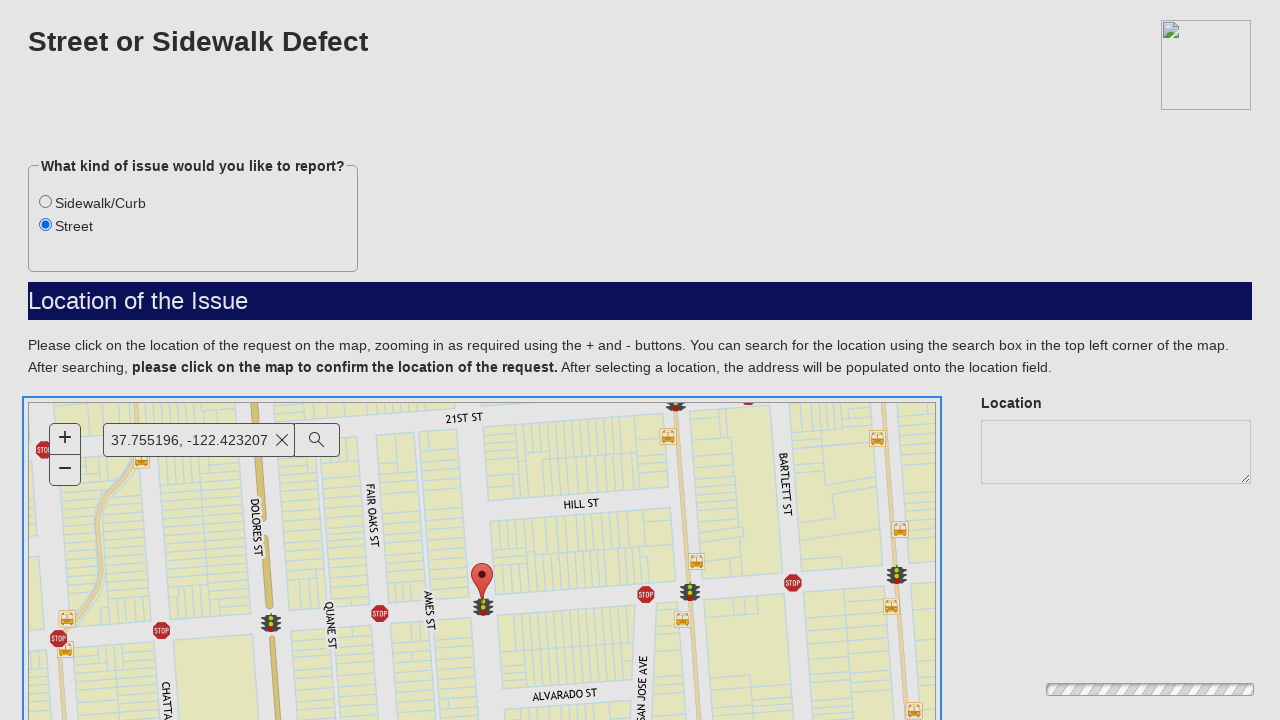

Waited for map marker to be placed
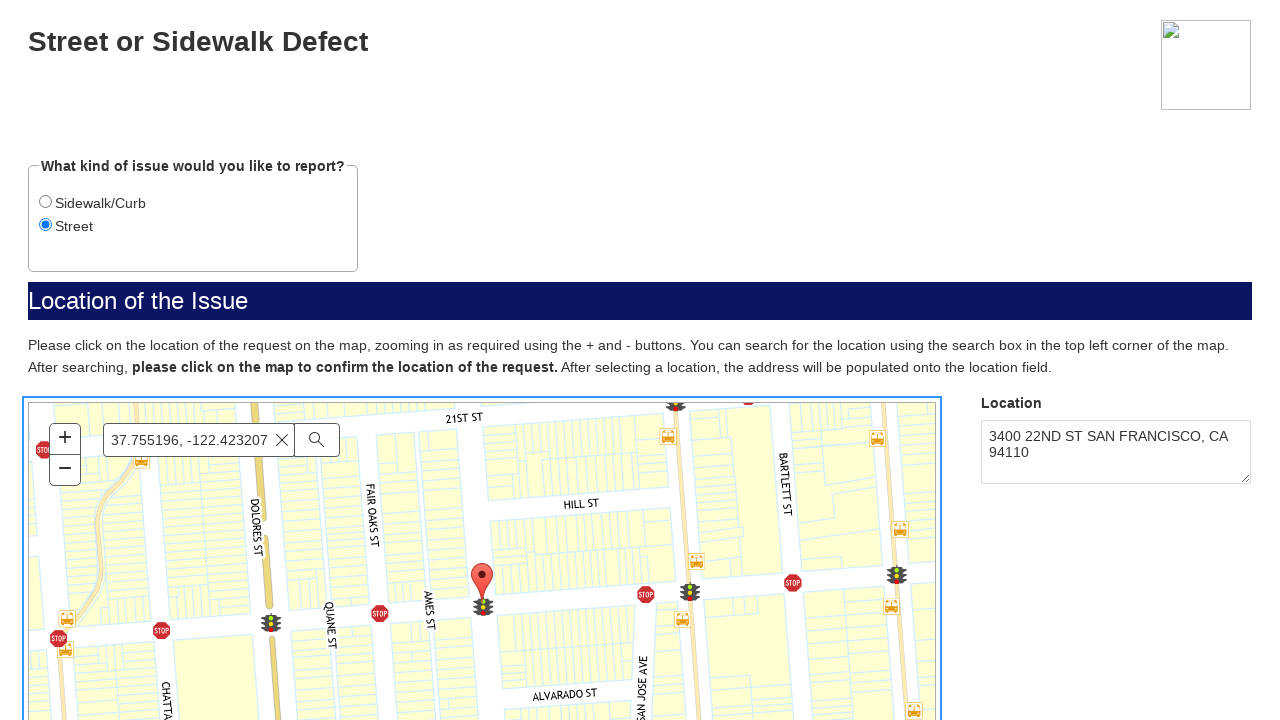

Filled location description field on textarea[placeholder*="description"], textarea[name*="description"], input[place
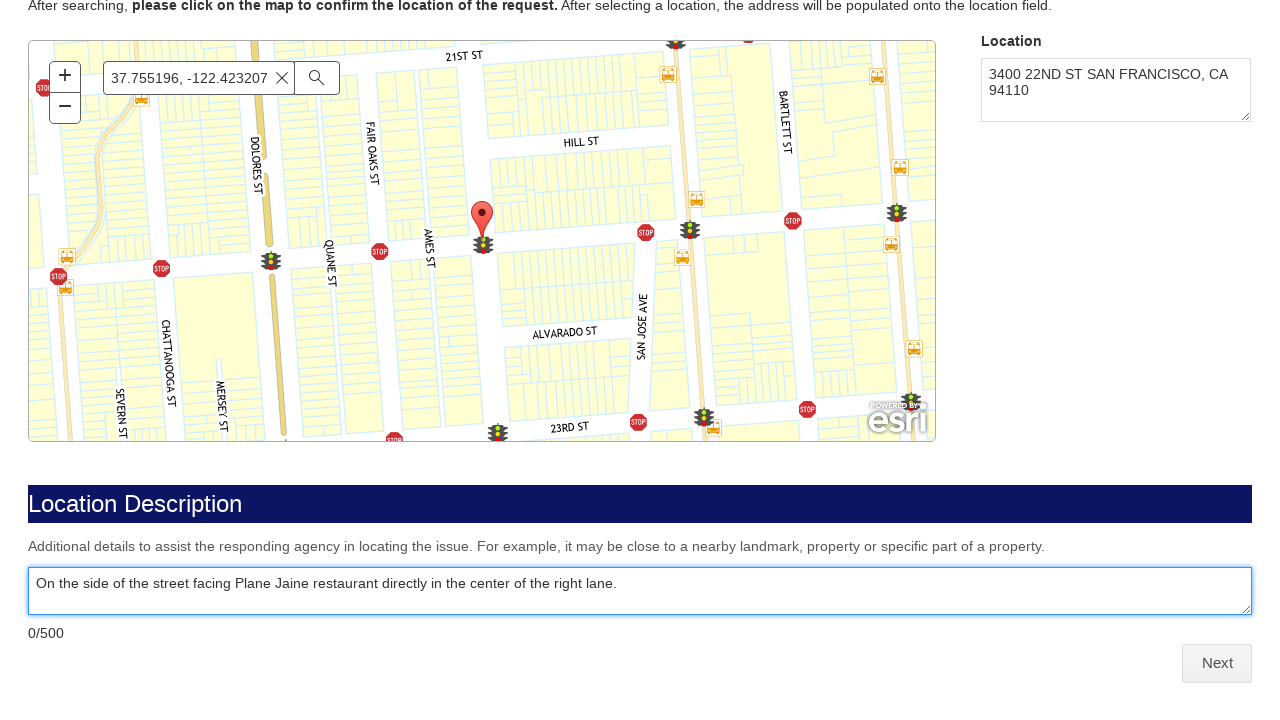

Pressed Enter to confirm description on textarea[placeholder*="description"], textarea[name*="description"], input[place
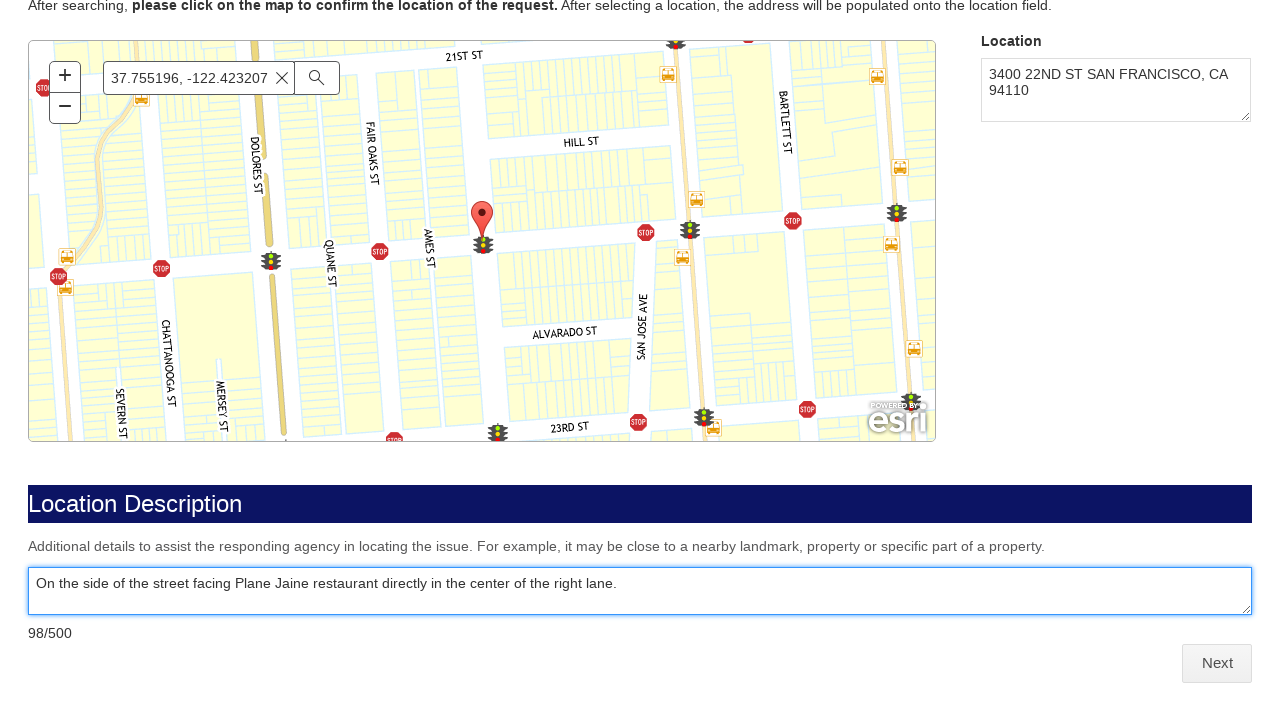

Waited for description to be processed
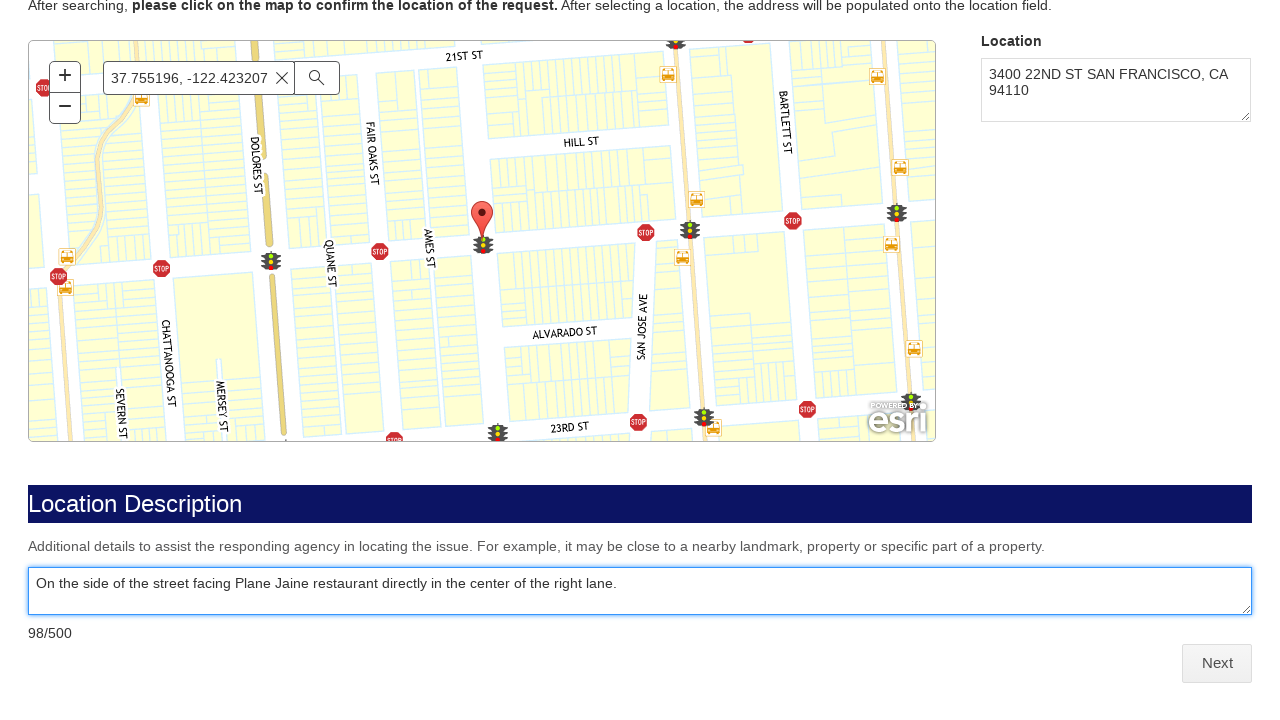

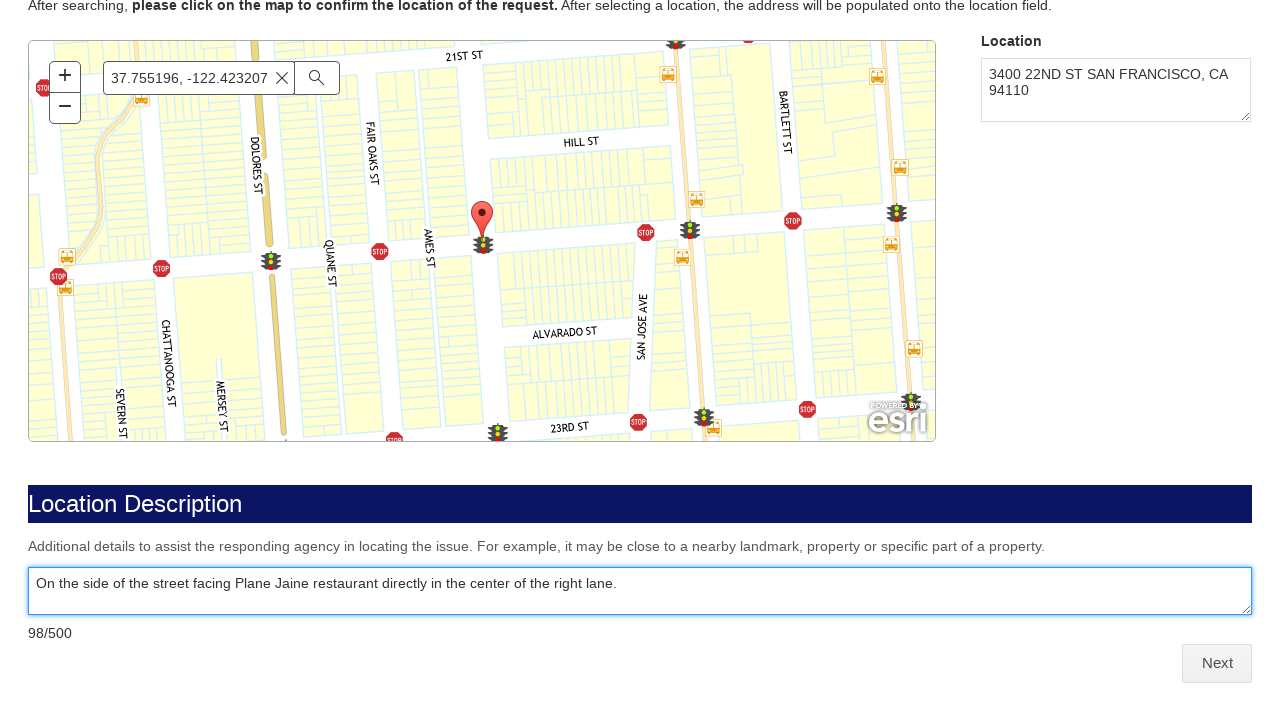